Verifies that the company branding logo is displayed on the login page

Starting URL: https://opensource-demo.orangehrmlive.com/web/index.php/auth/login

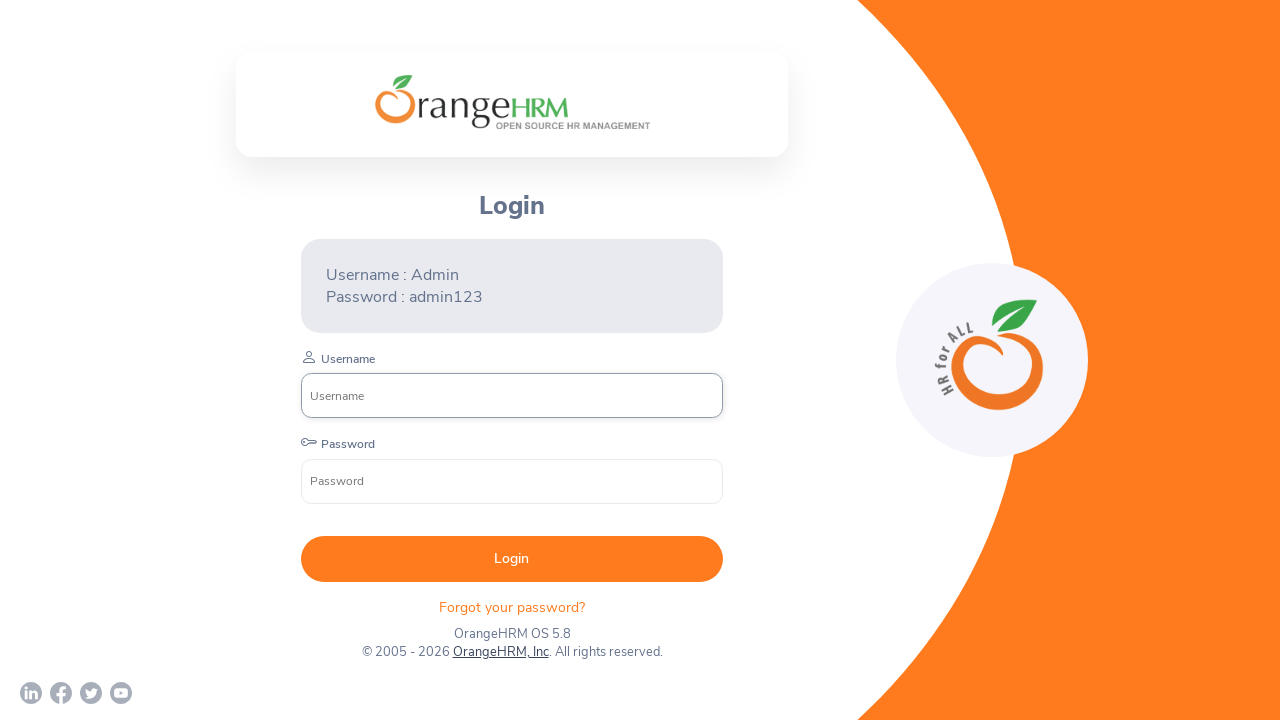

Navigated to OrangeHRM login page
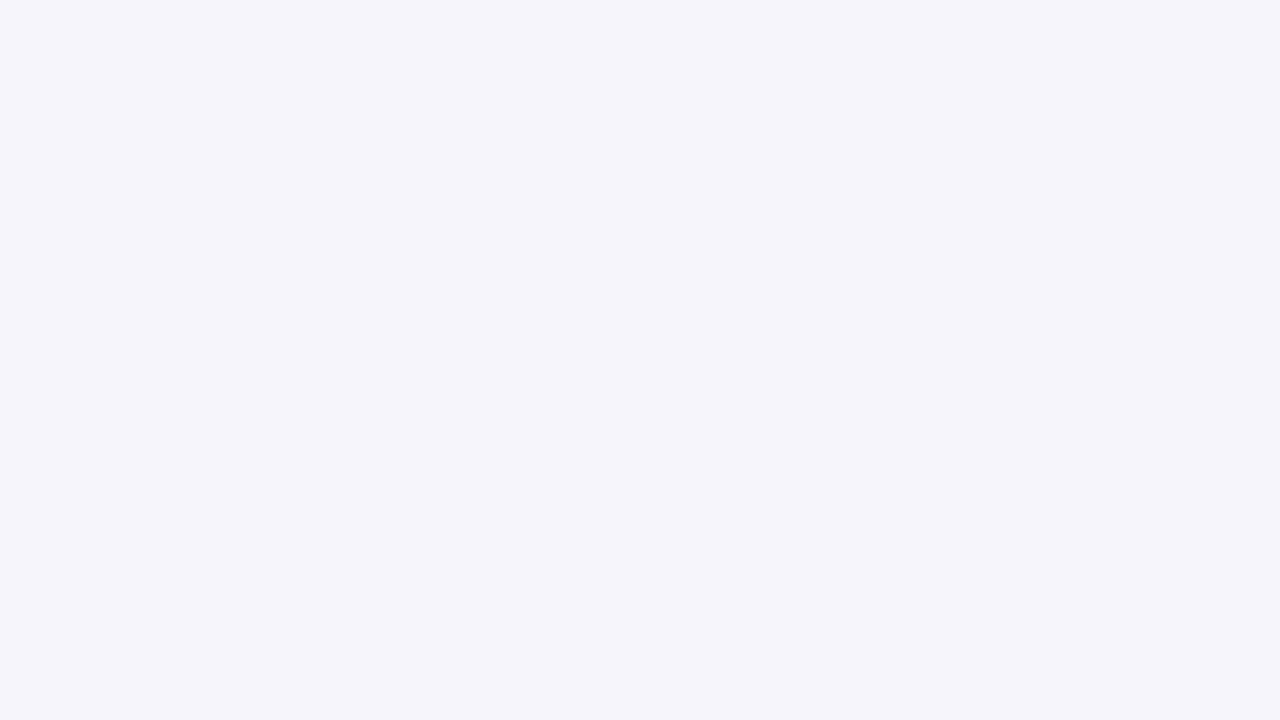

Located company branding logo element
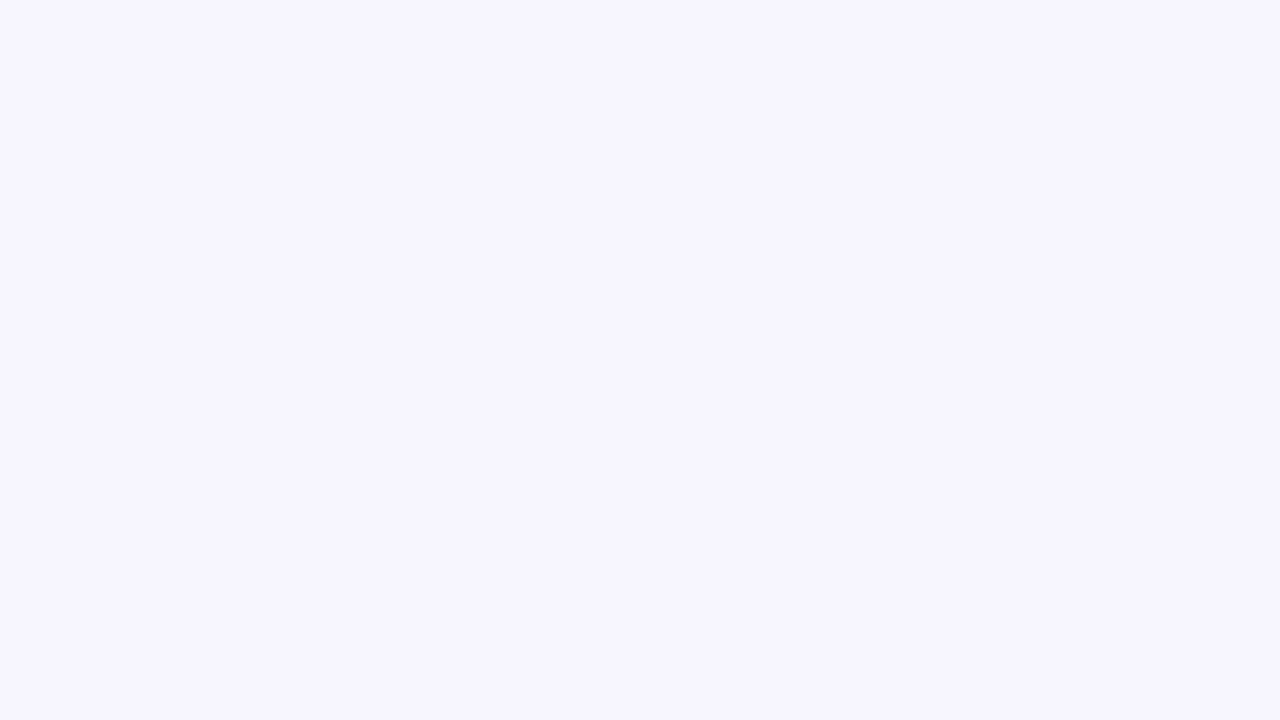

Checked if company branding logo is visible
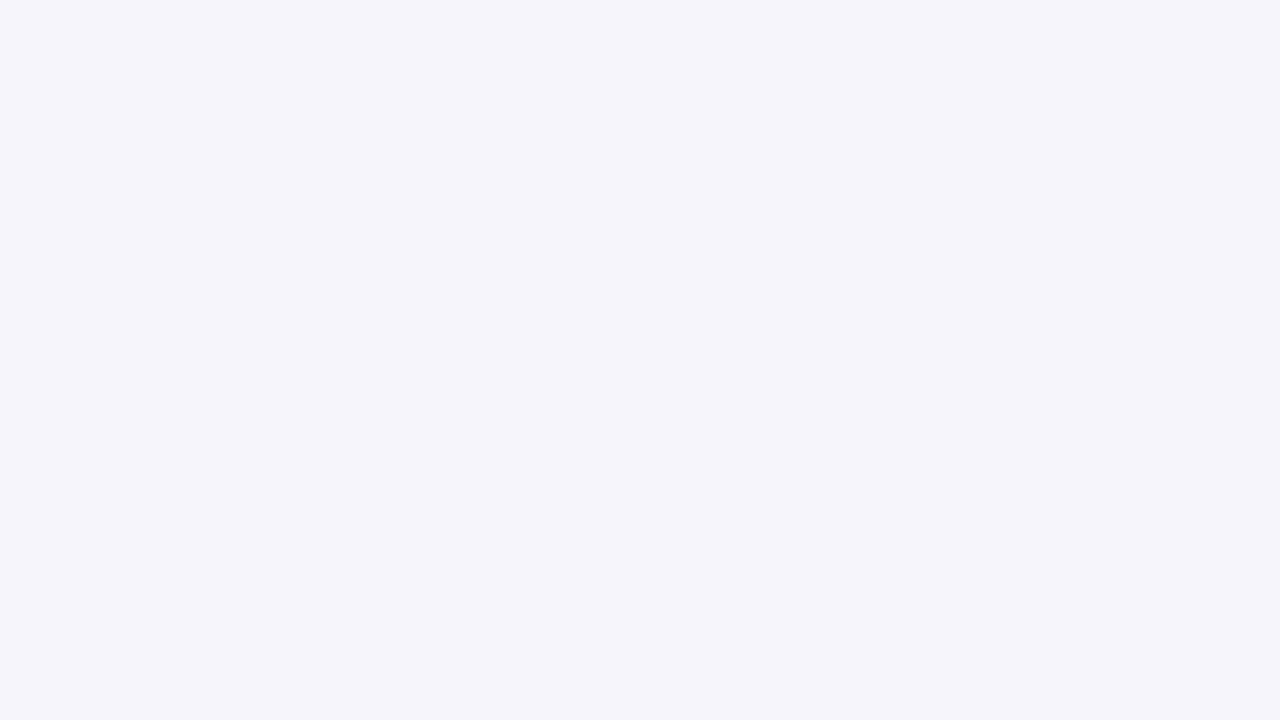

Logo visibility result: False
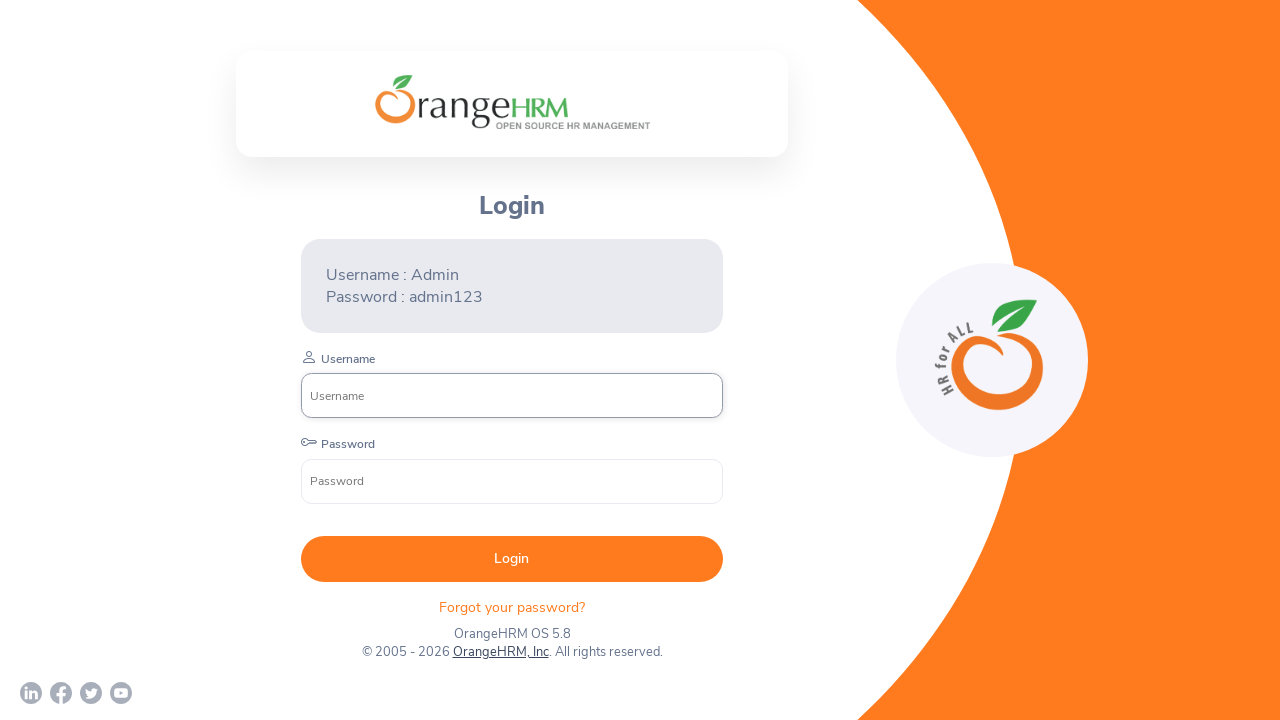

Test B completed
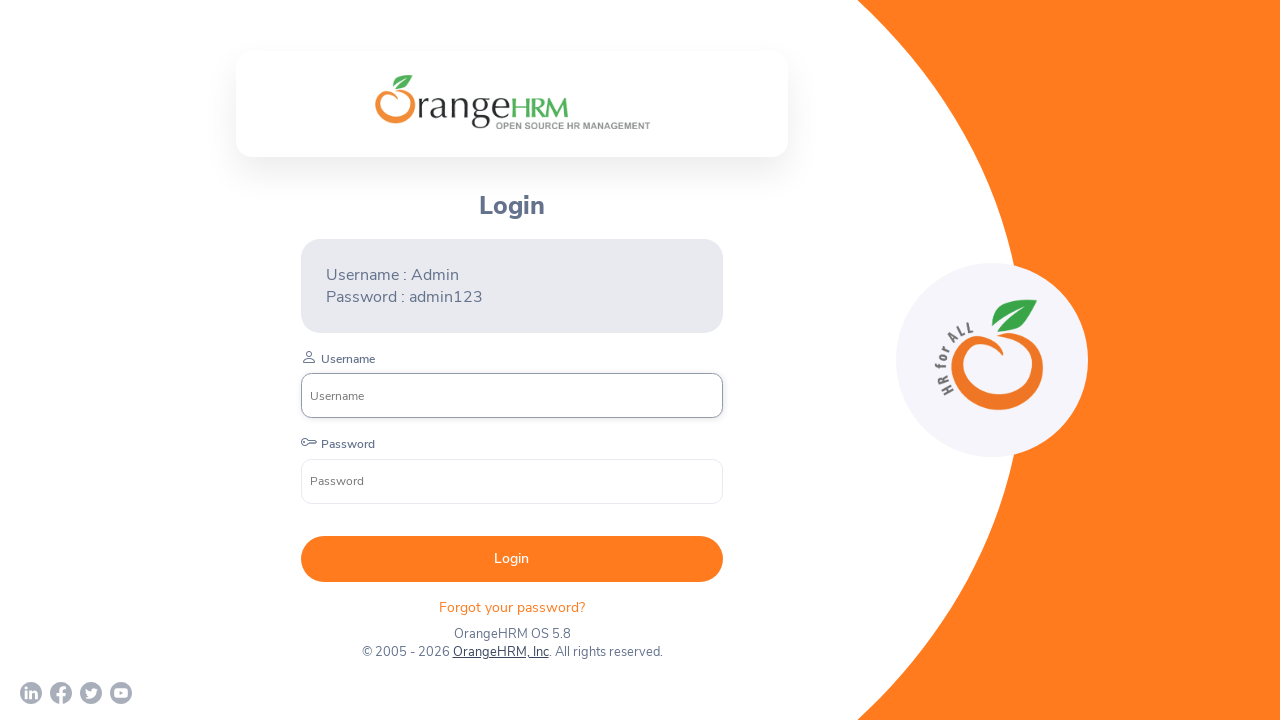

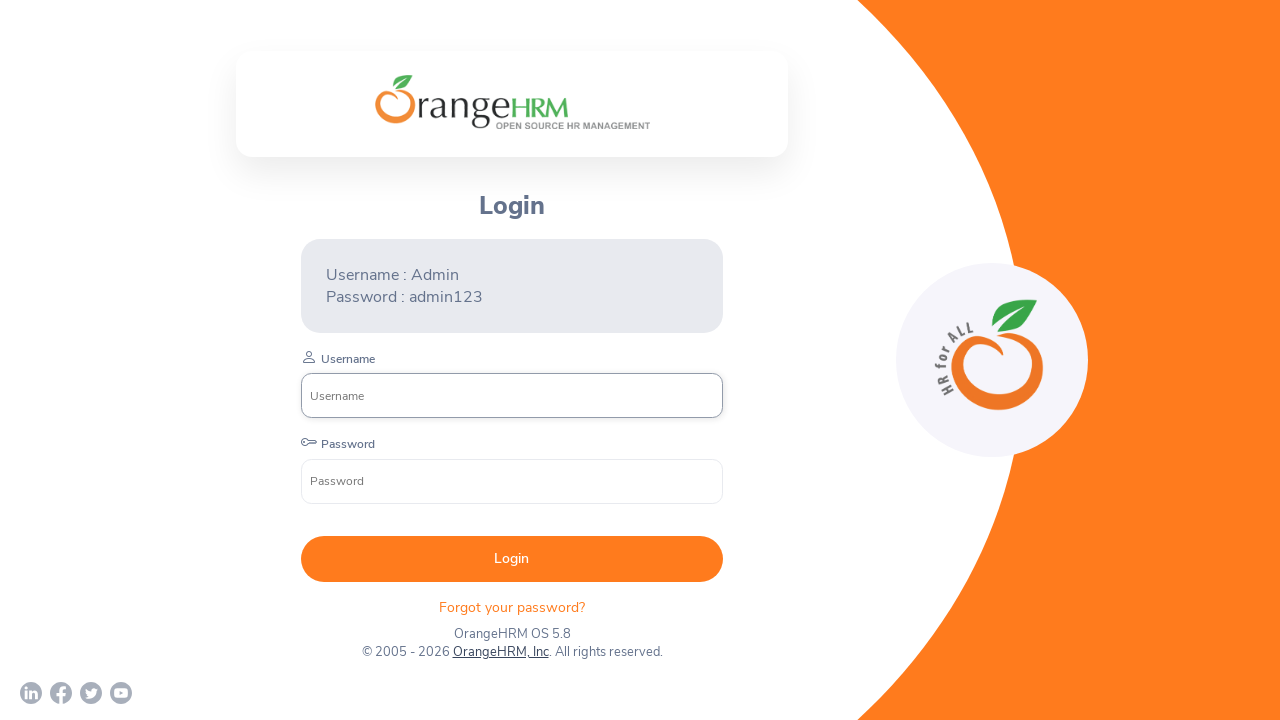